Tests that the counter displays the current number of todo items as items are added

Starting URL: https://demo.playwright.dev/todomvc

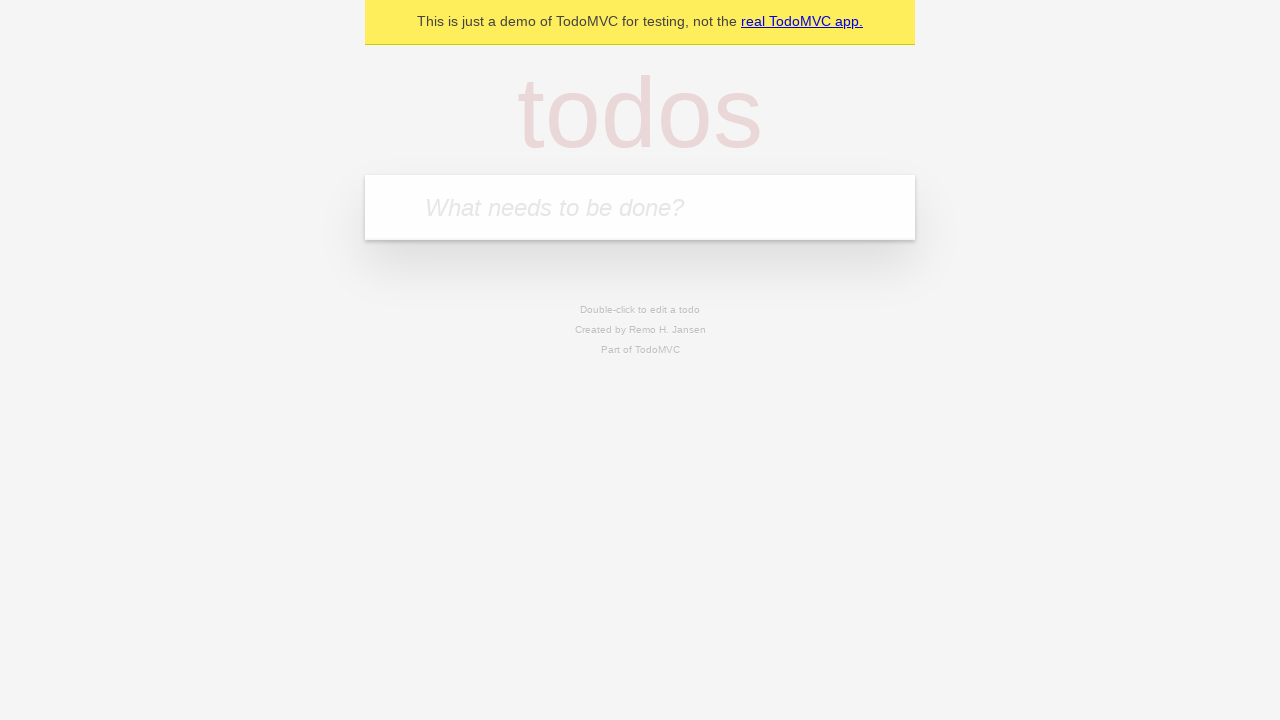

Filled todo input with 'buy some cheese' on internal:attr=[placeholder="What needs to be done?"i]
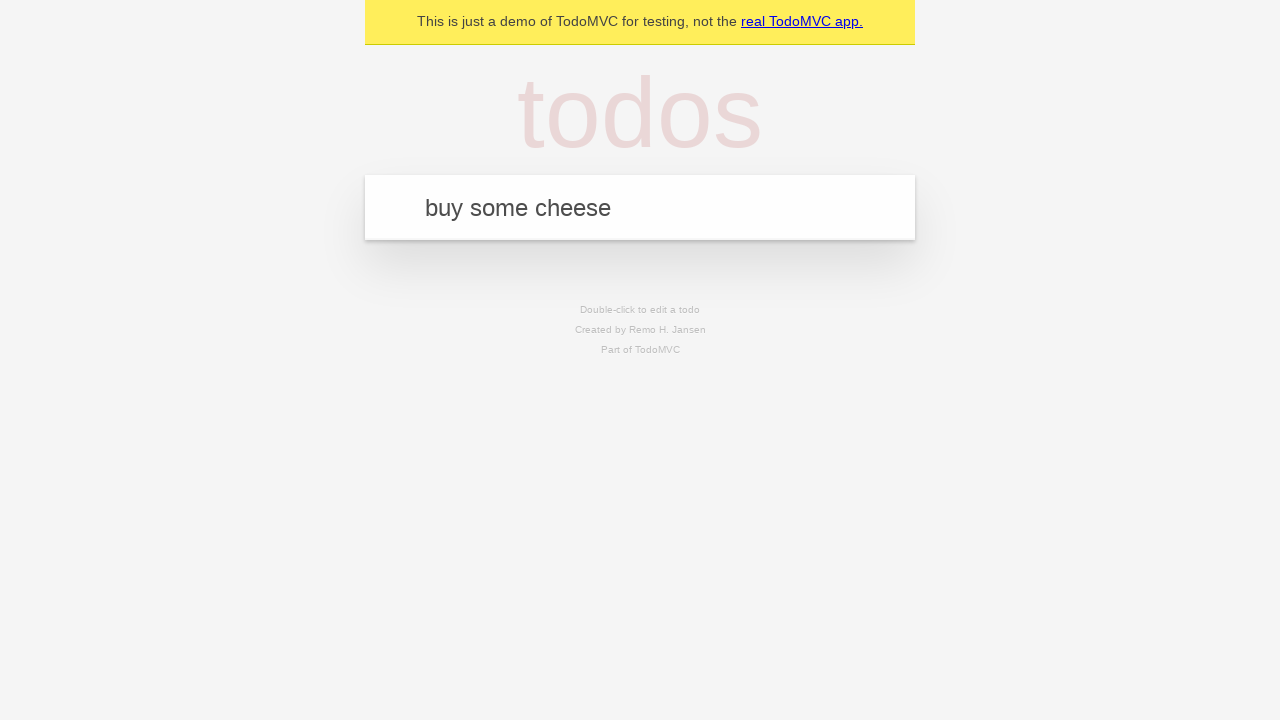

Pressed Enter to add first todo item on internal:attr=[placeholder="What needs to be done?"i]
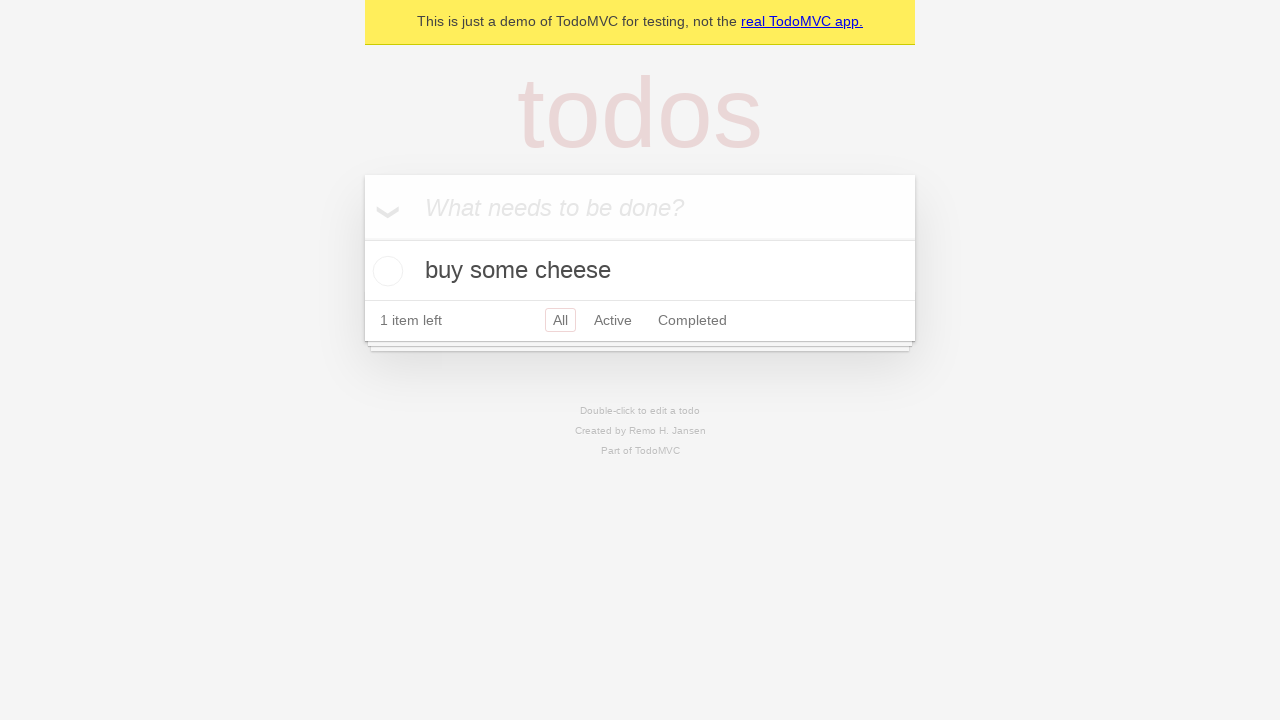

Todo counter element is now visible after adding first item
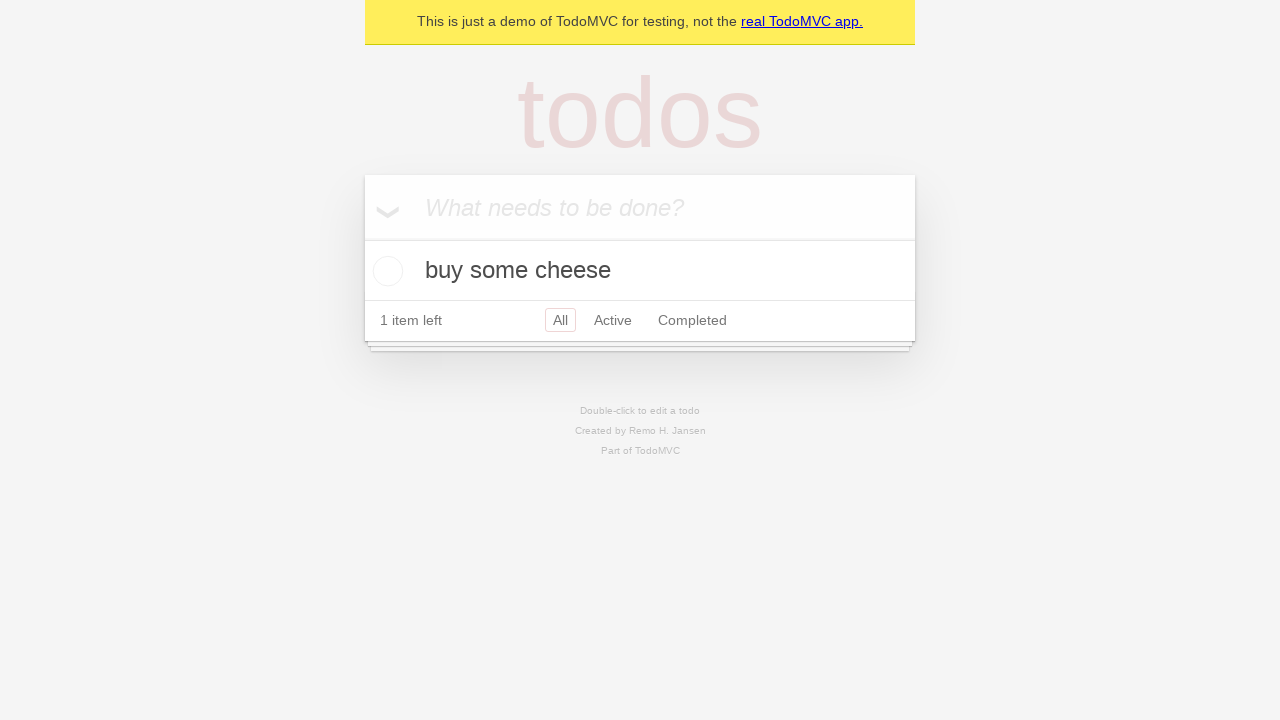

Filled todo input with 'feed the cat' on internal:attr=[placeholder="What needs to be done?"i]
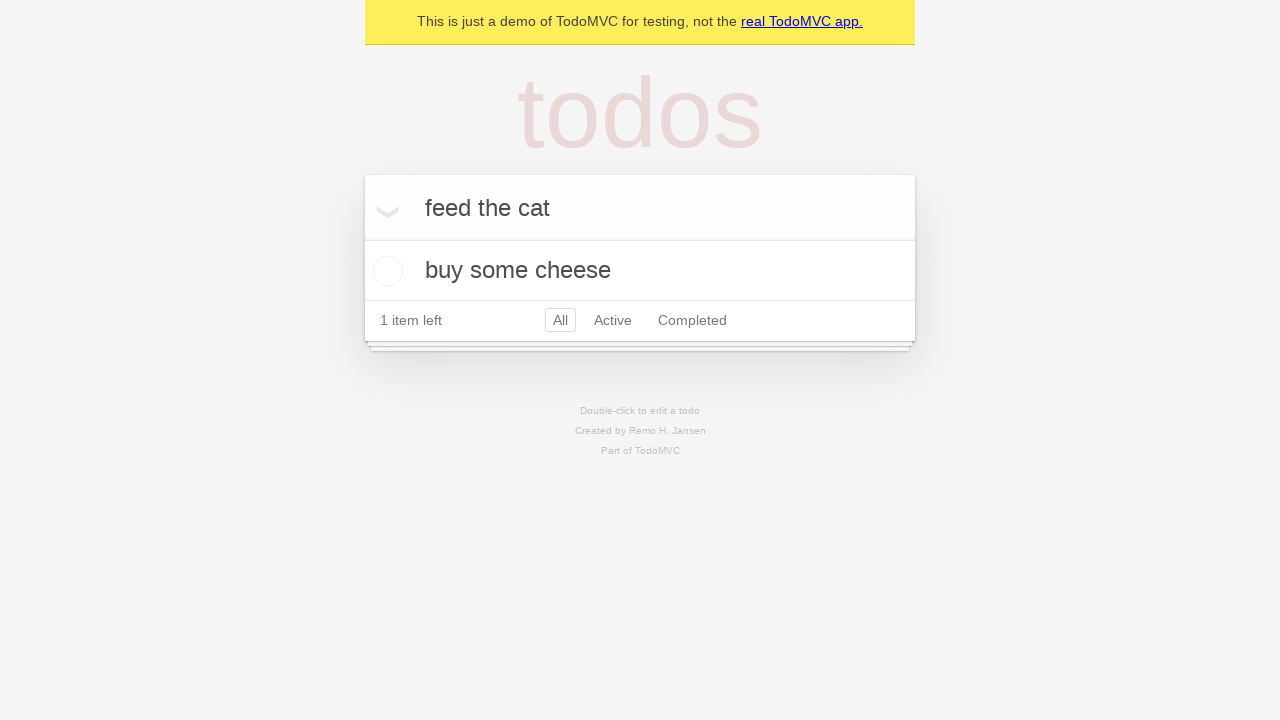

Pressed Enter to add second todo item on internal:attr=[placeholder="What needs to be done?"i]
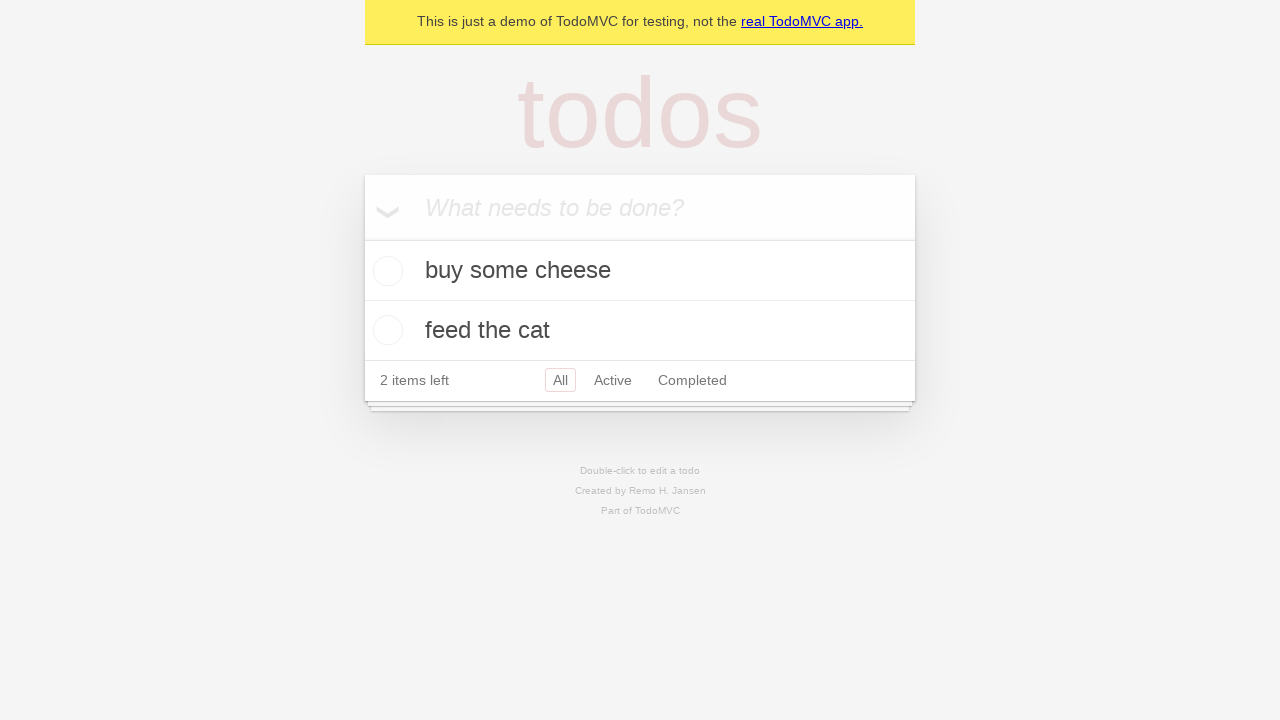

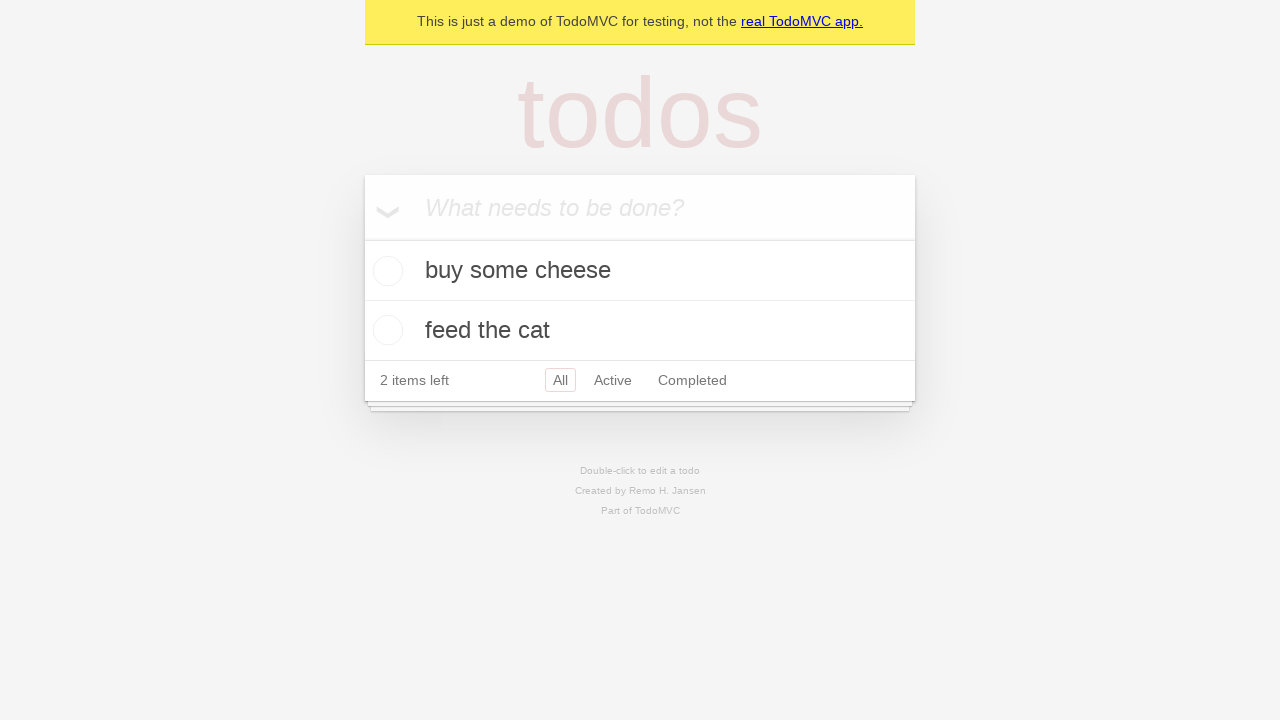